Tests drag and drop functionality by dragging the "Drag me" element and dropping it onto the "Drop here" target, then verifying the text changes to "Dropped!"

Starting URL: https://demoqa.com/droppable

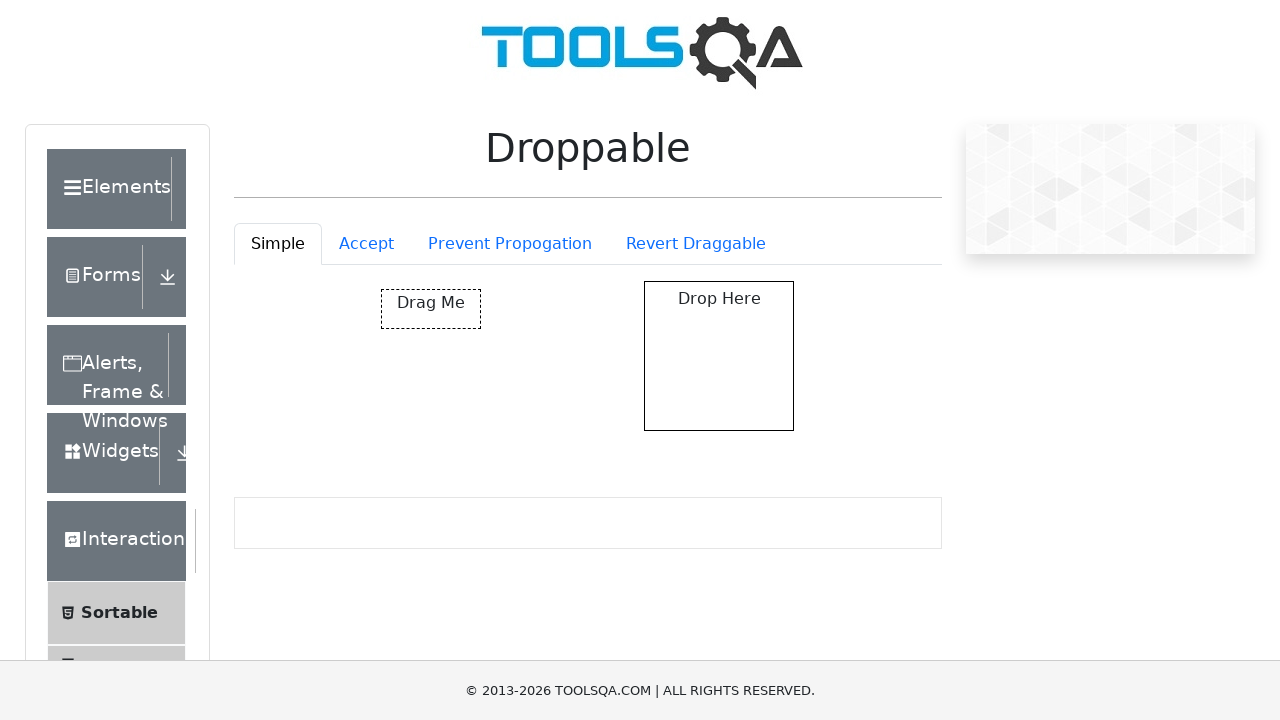

Located the draggable element with id 'draggable'
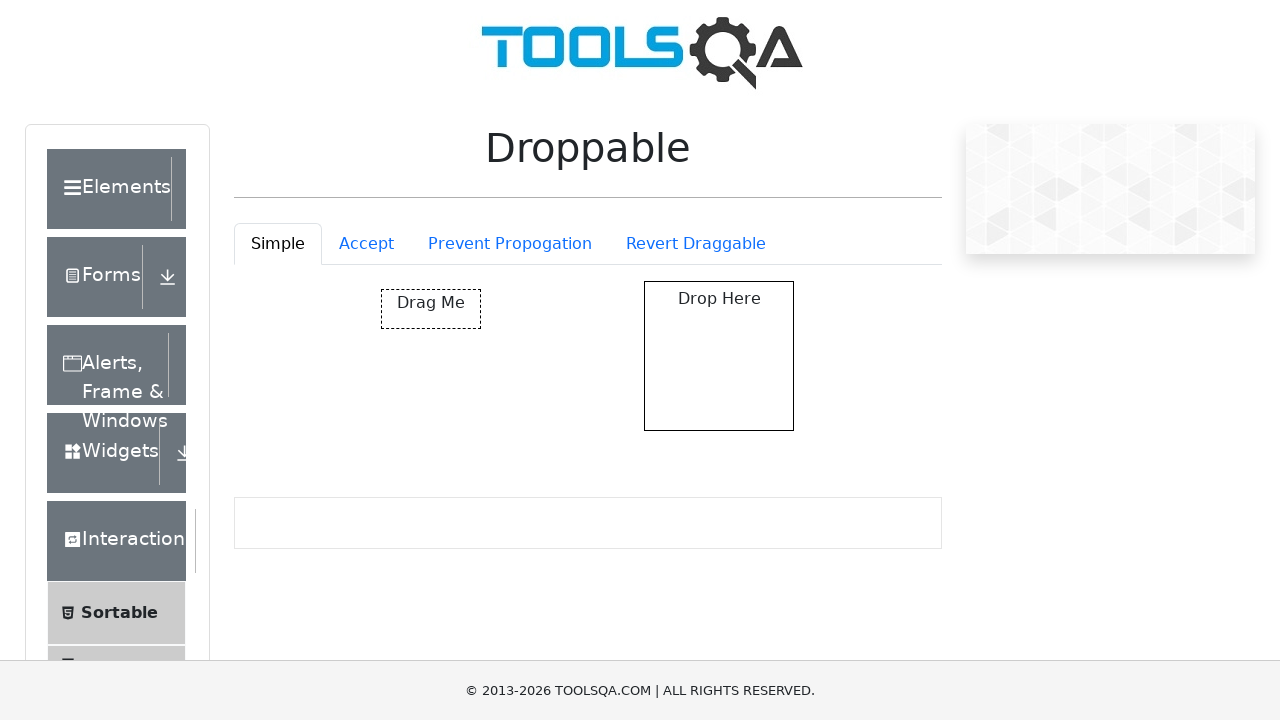

Located the drop target element with id 'droppable'
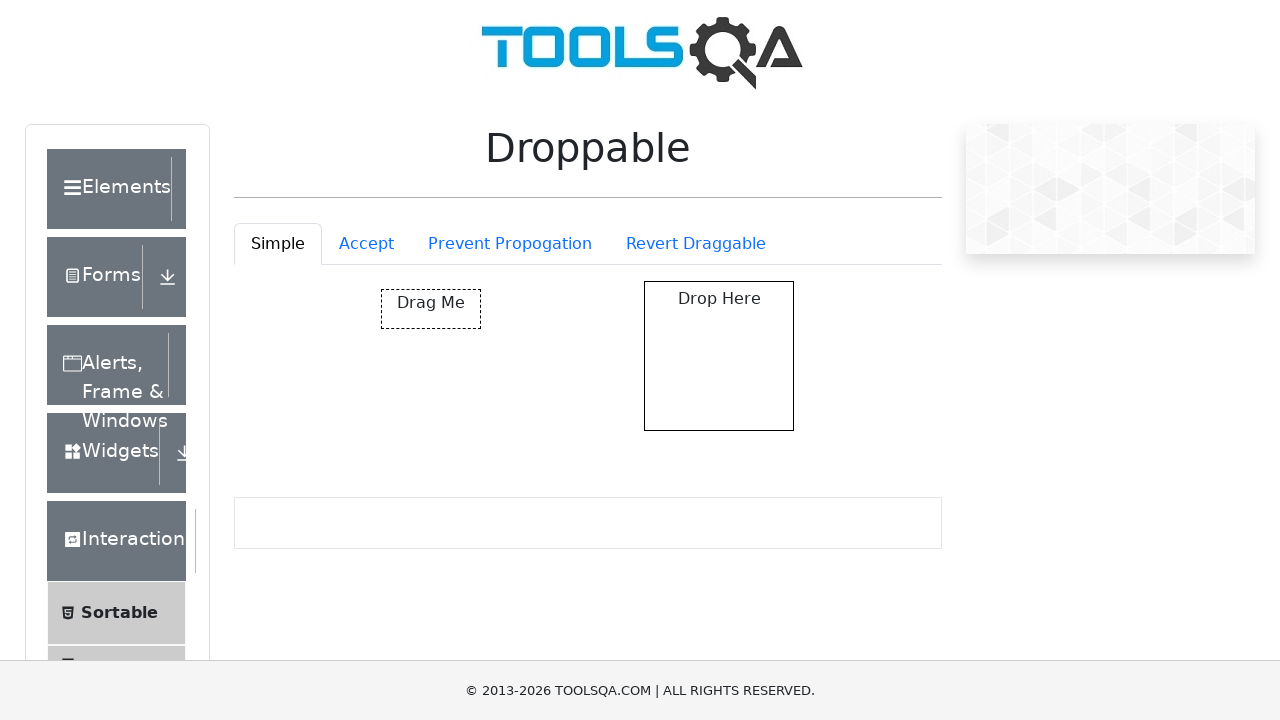

Dragged 'Drag me' element and dropped it onto the drop target at (719, 356)
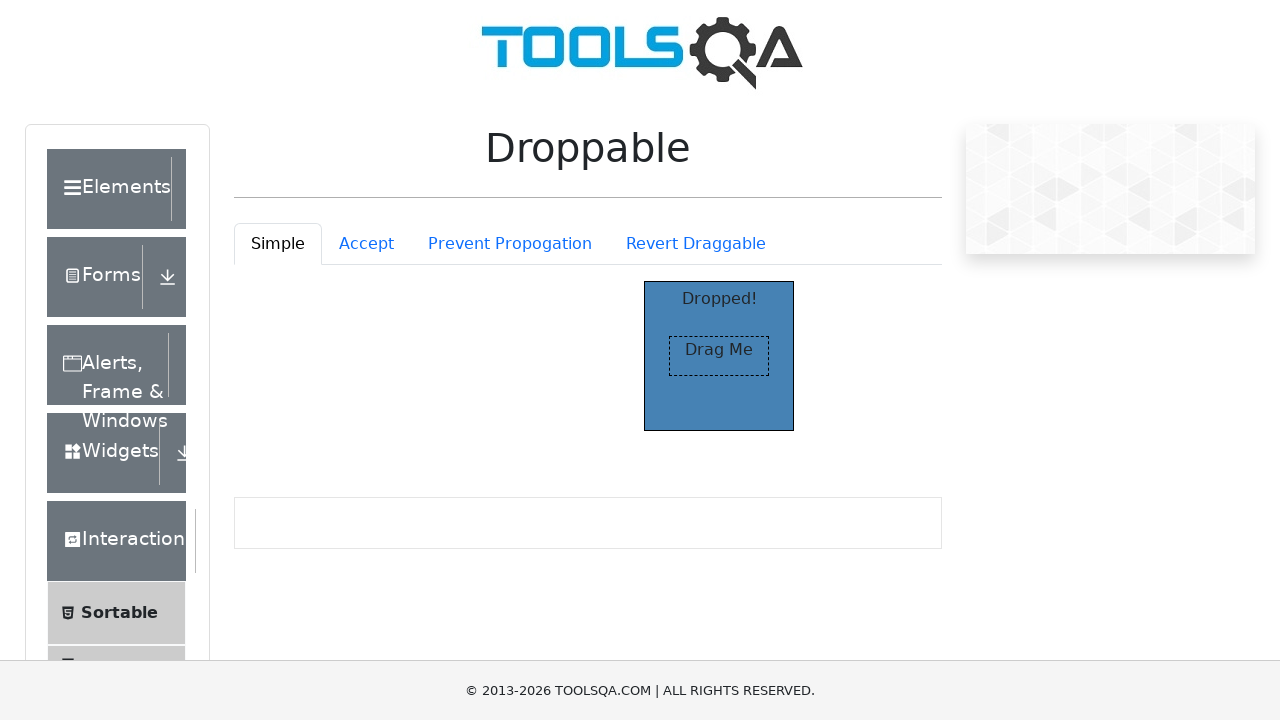

Verified that the drop target text changed to 'Dropped!'
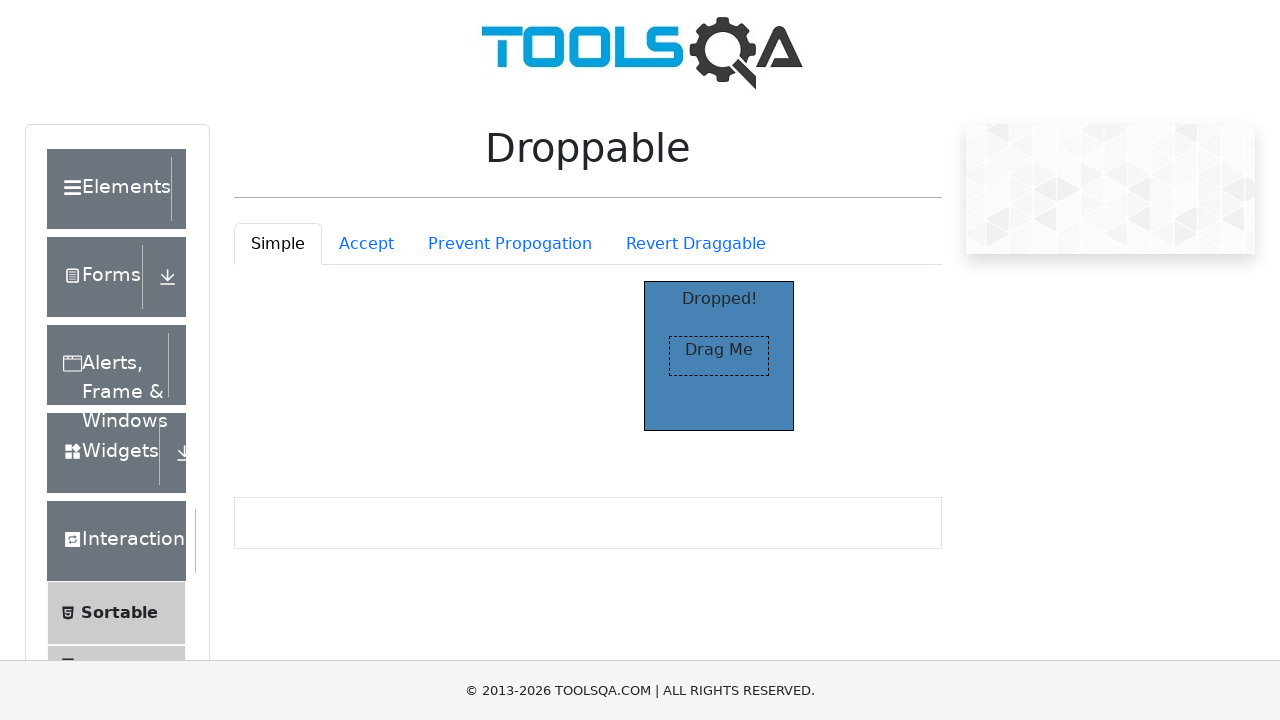

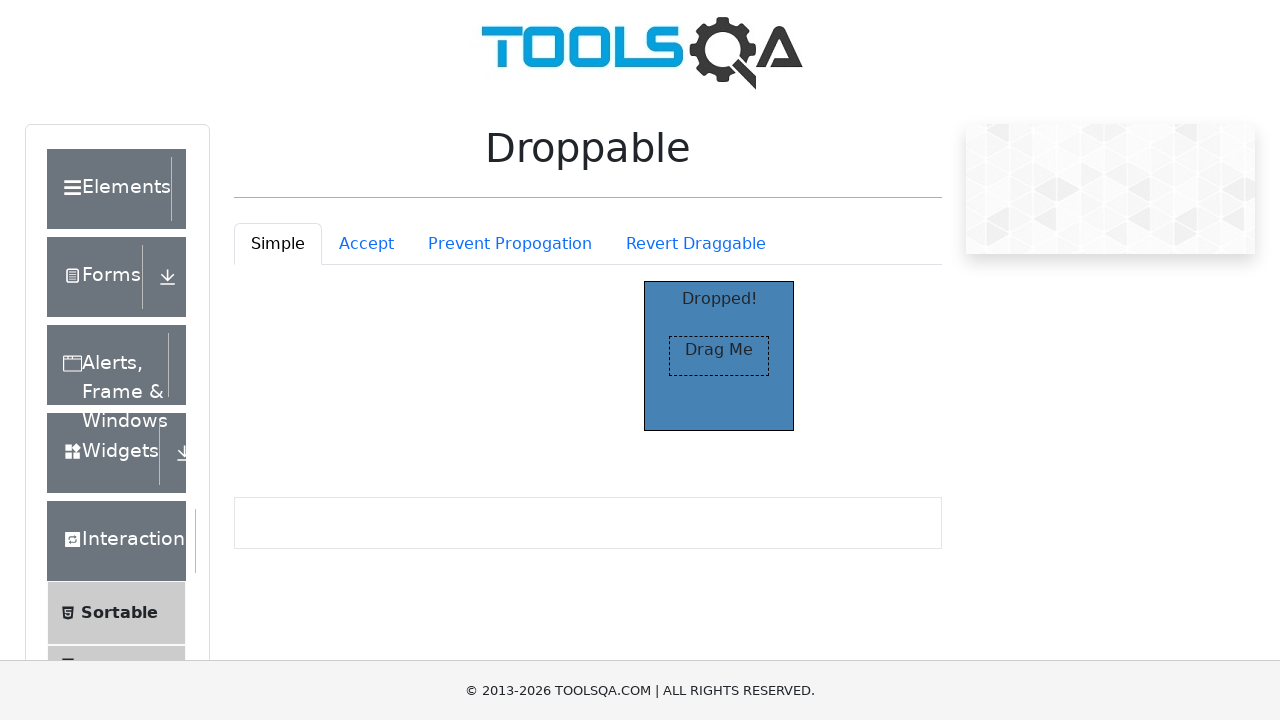